Tests the Git SCM download page by verifying that a navigation element exists in the sidebar

Starting URL: https://git-scm.com/download/win

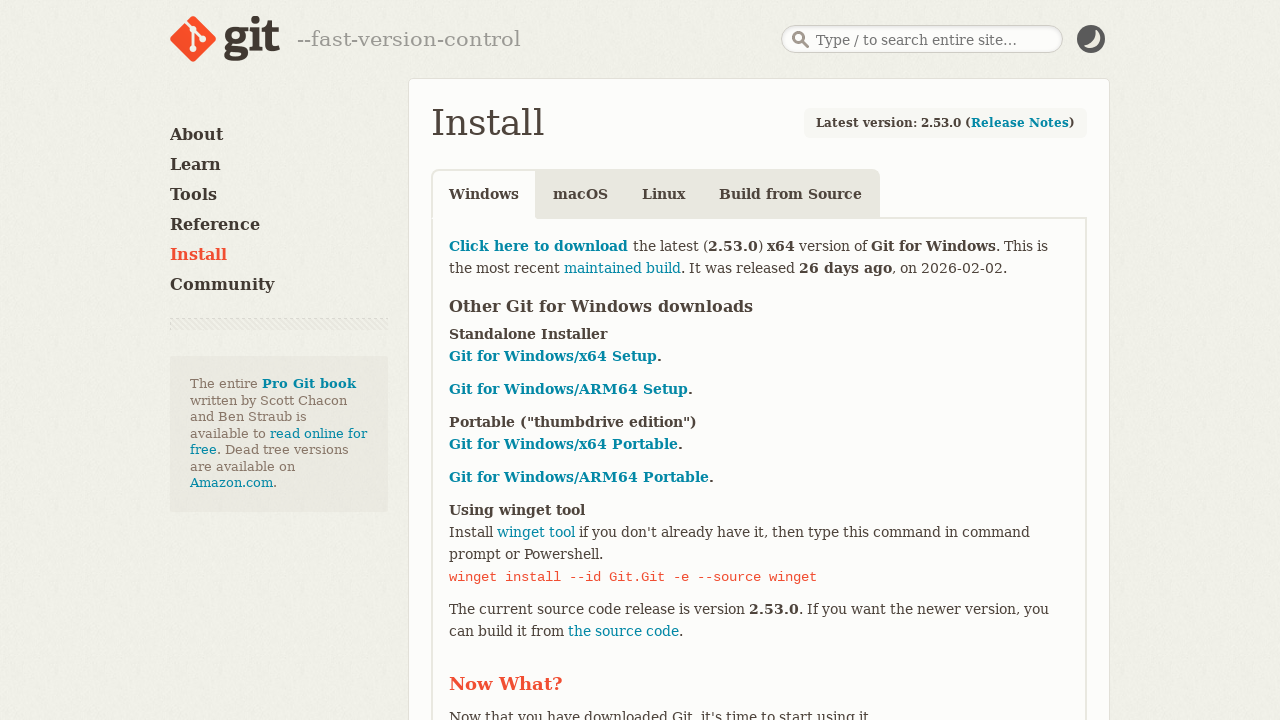

Located navigation element in sidebar using XPath
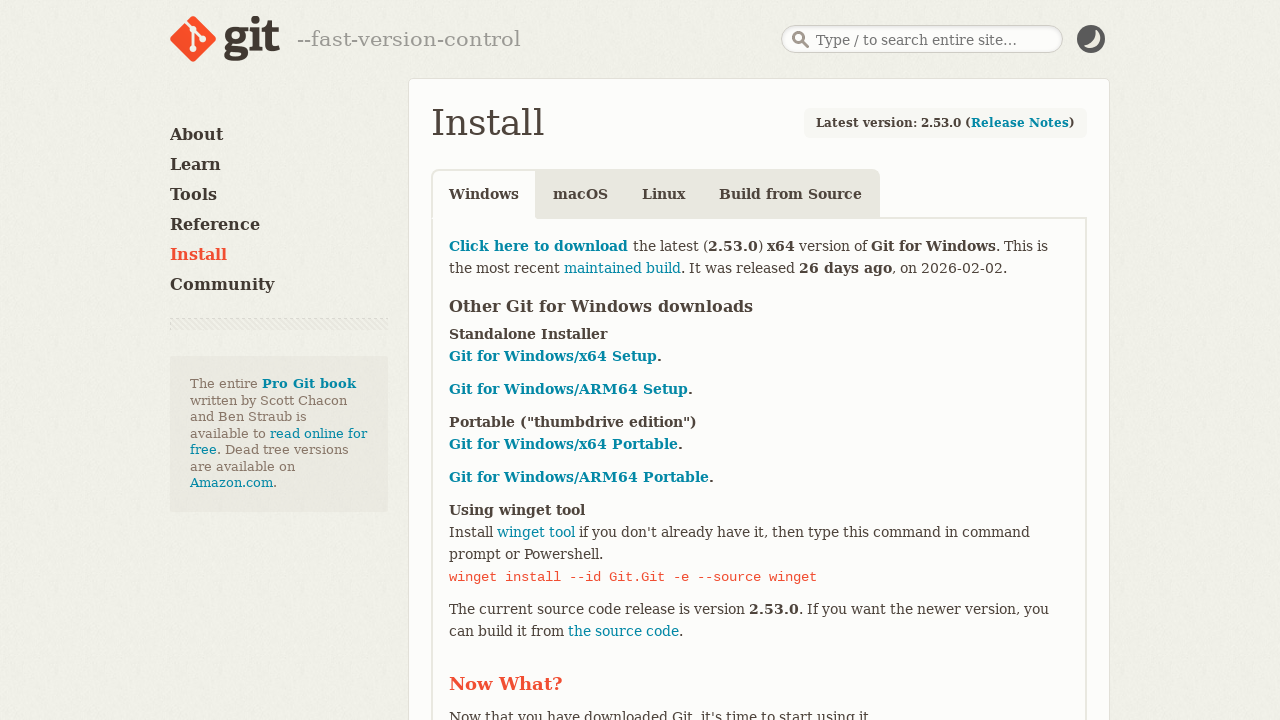

Navigation element became visible
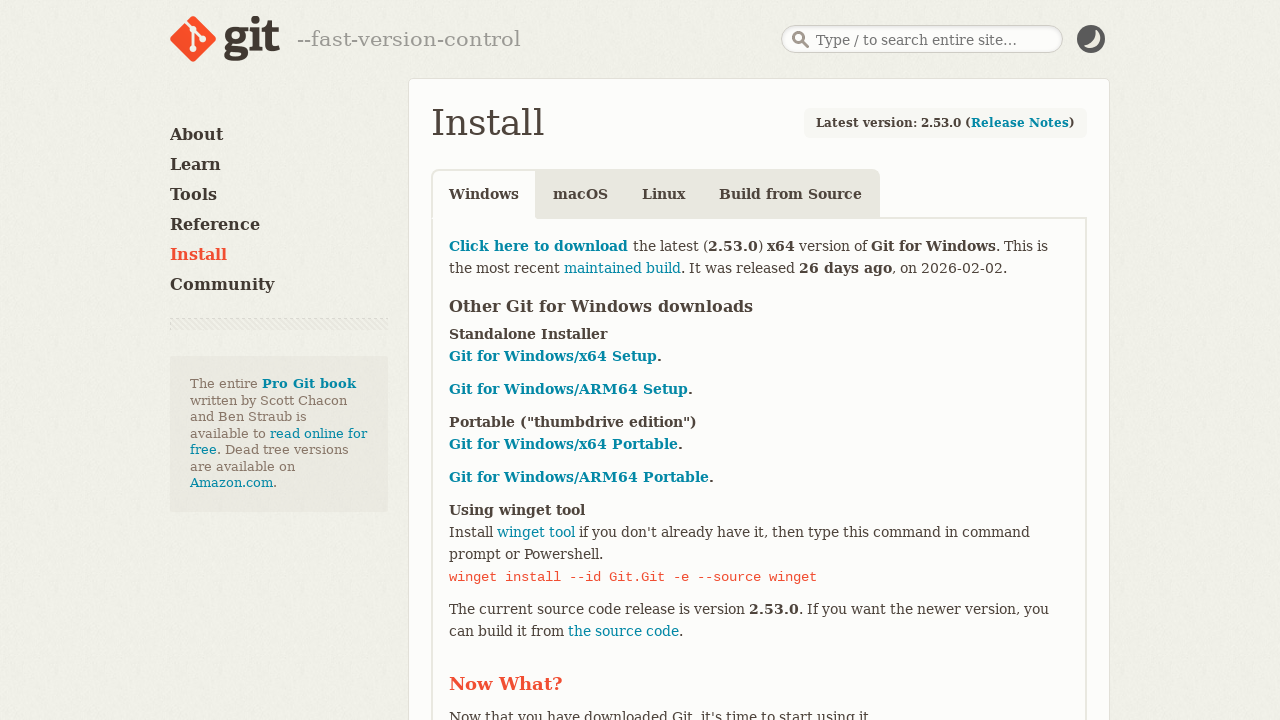

Verified that at least one navigation element exists in the sidebar
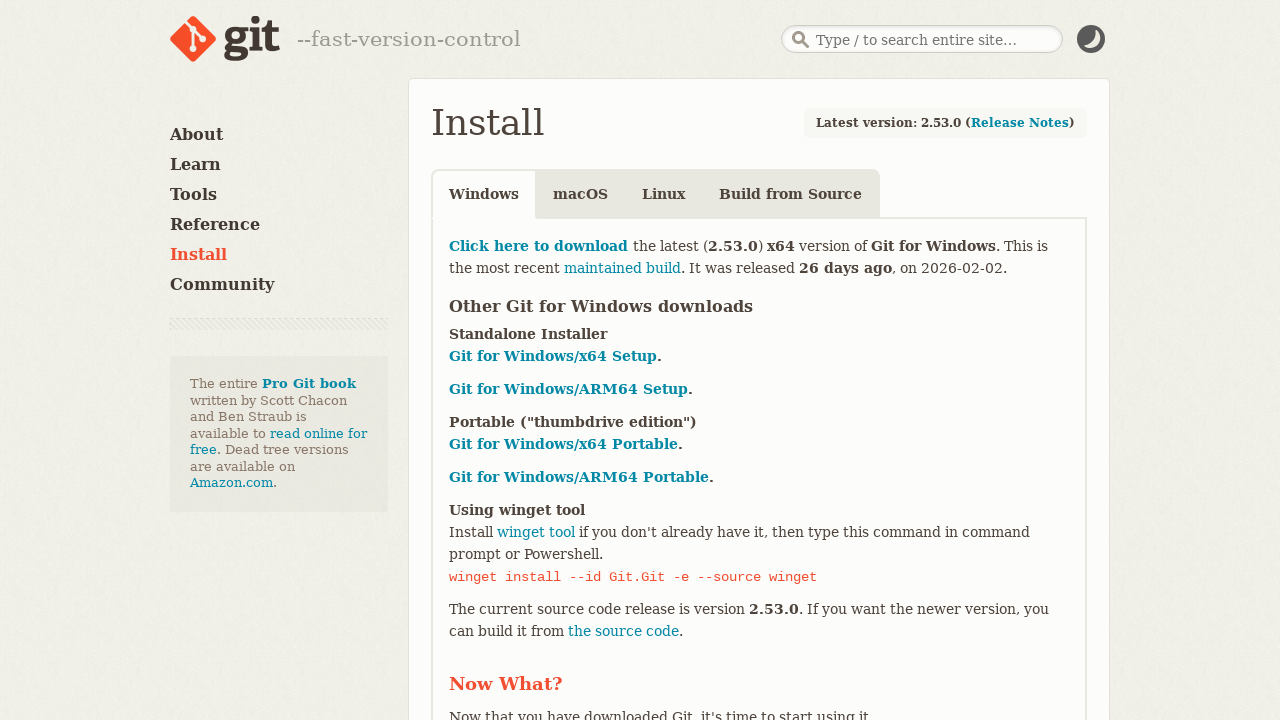

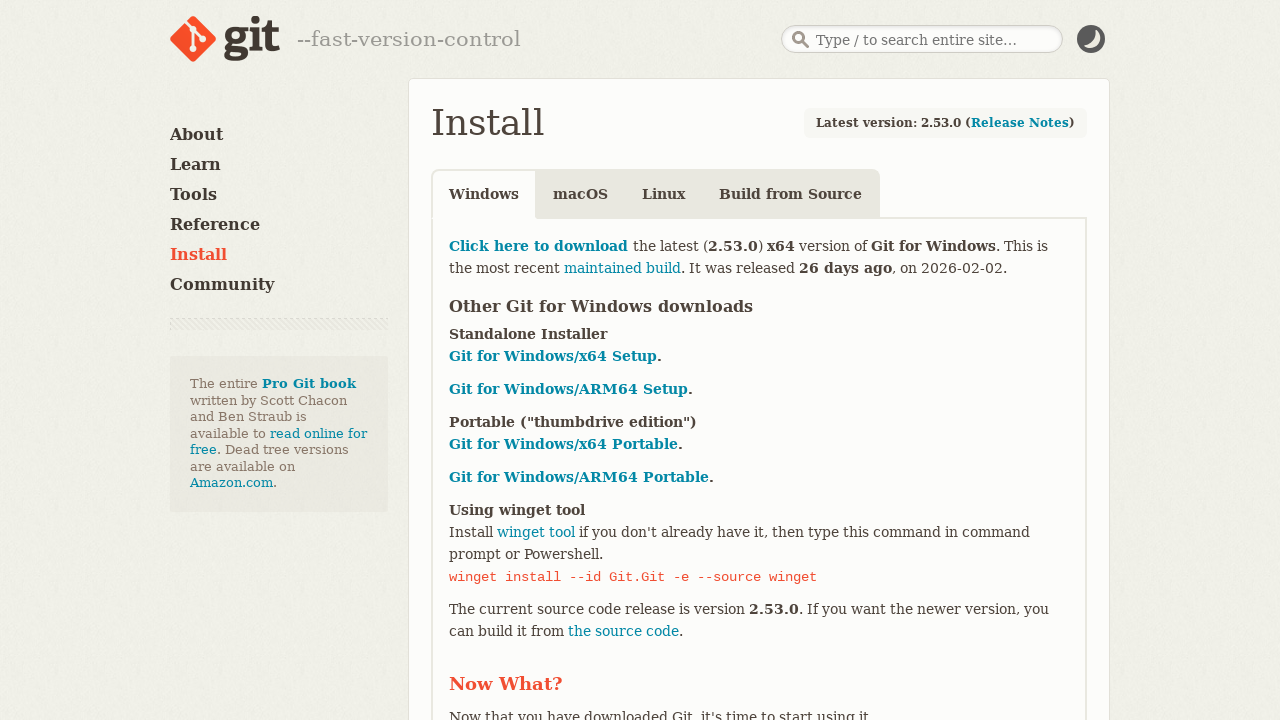